Tests radio button functionality by clicking a female radio button and verifying its state (enabled, displayed, selected)

Starting URL: https://syntaxprojects.com/basic-radiobutton-demo.php

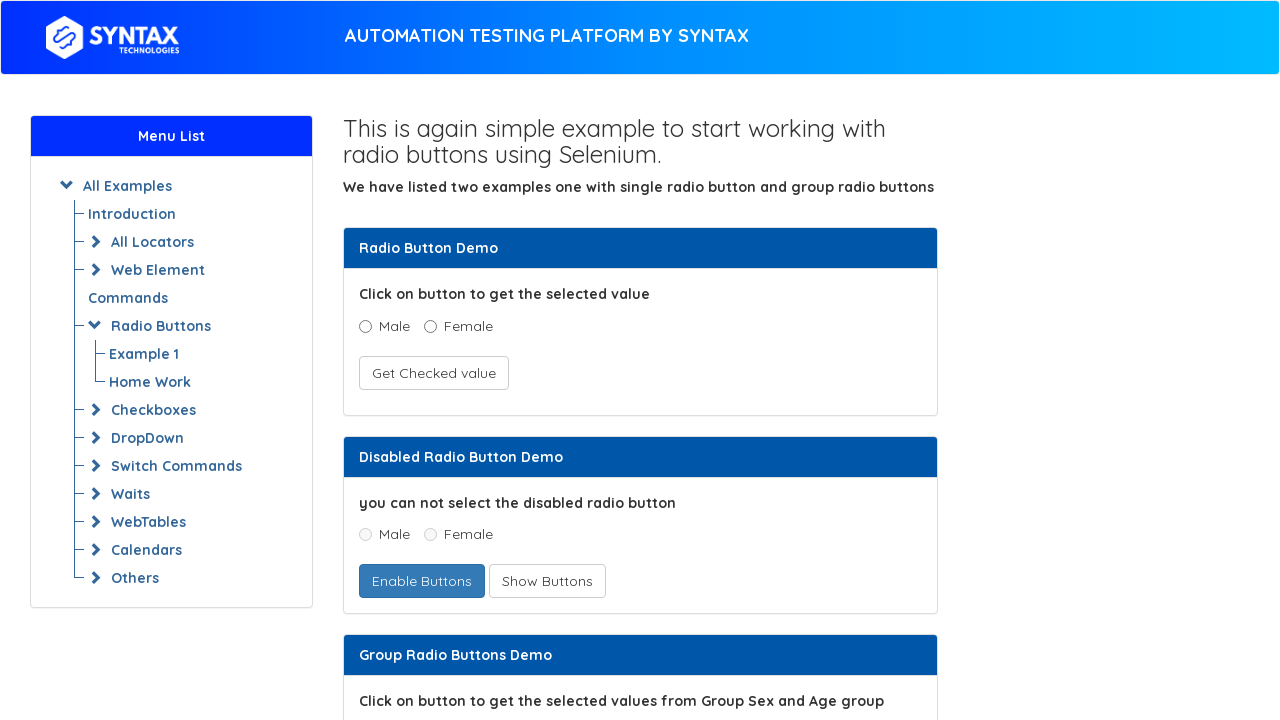

Clicked the female radio button at (430, 326) on xpath=//input[@name='optradio' and @value='Female']
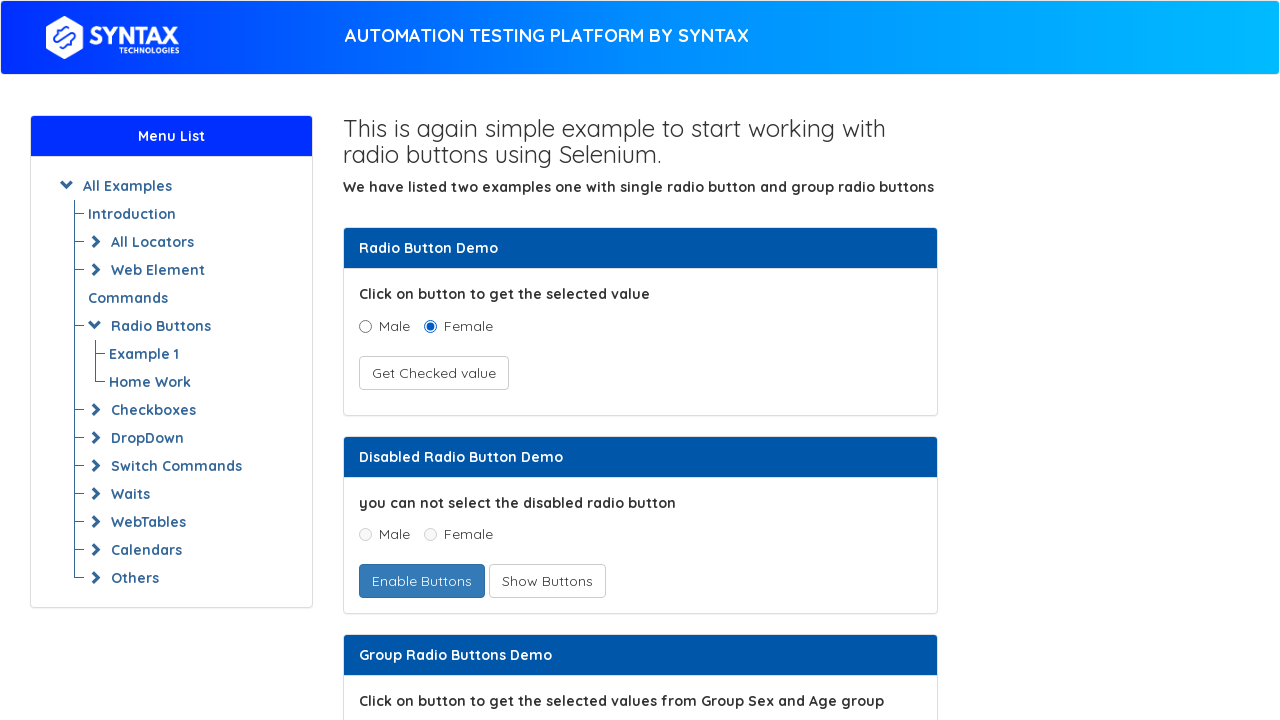

Located the female radio button element
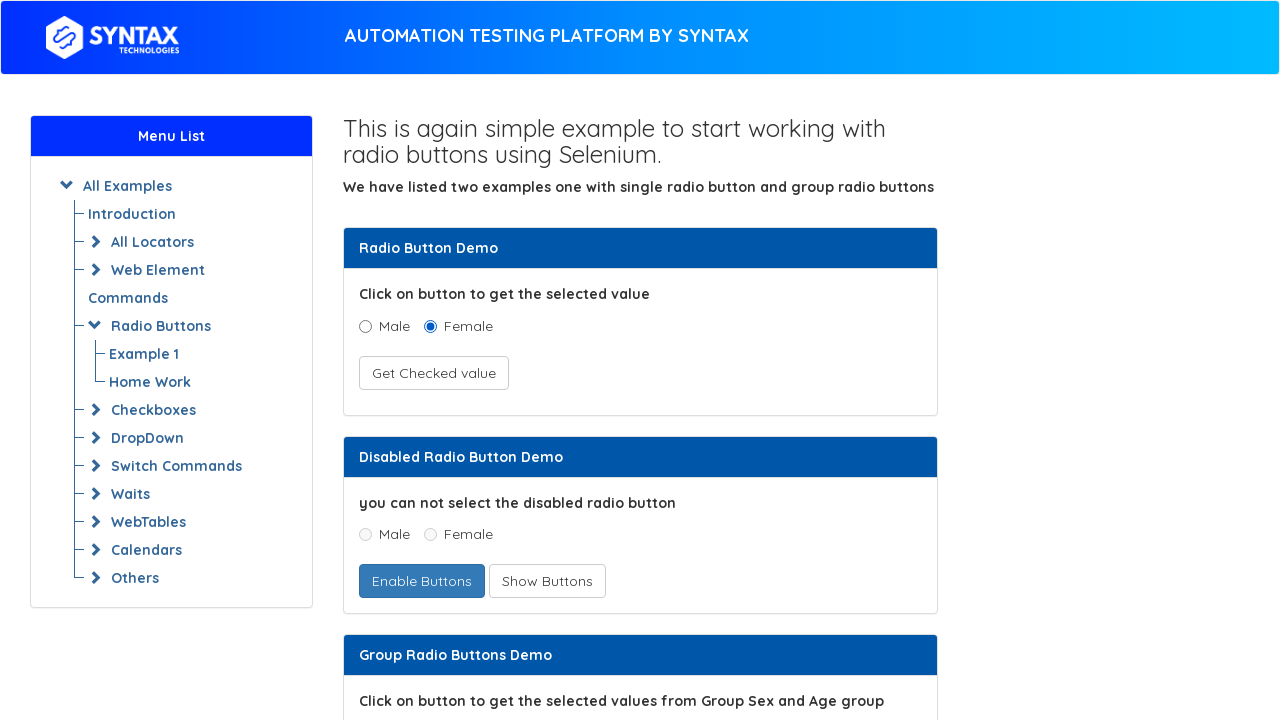

Checked if female radio button is enabled: True
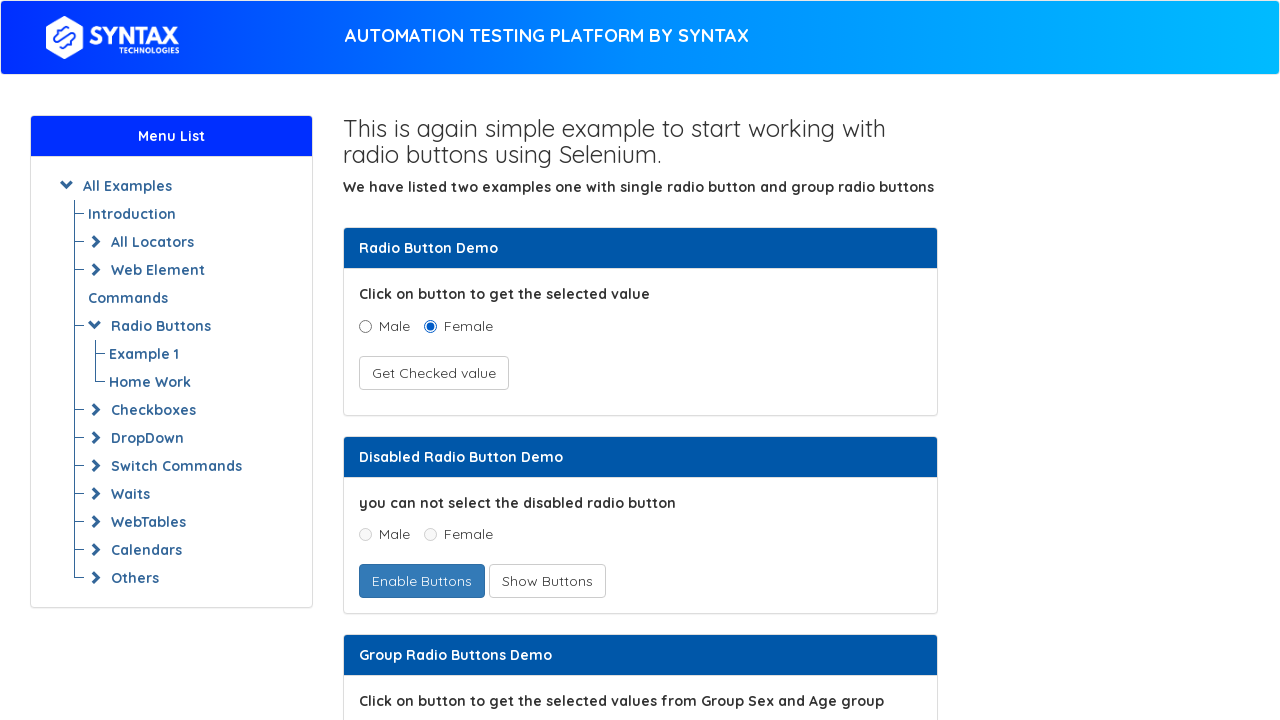

Checked if female radio button is displayed: True
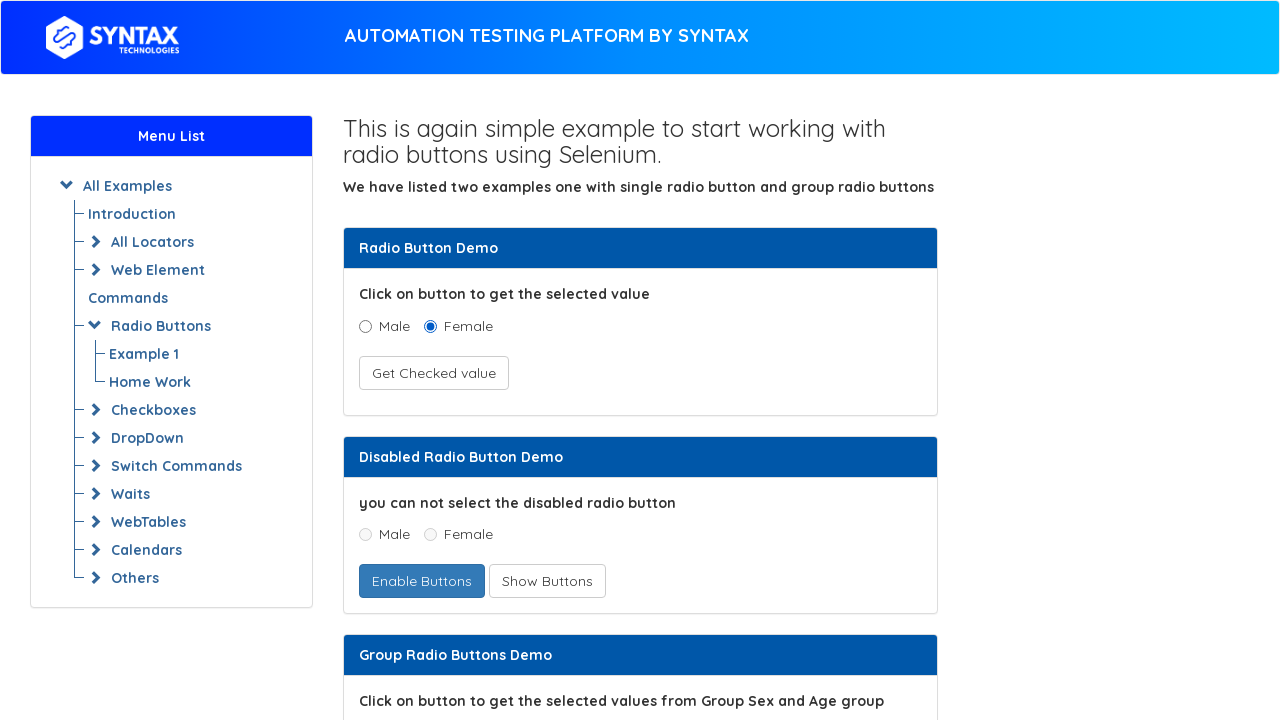

Checked if female radio button is selected: True
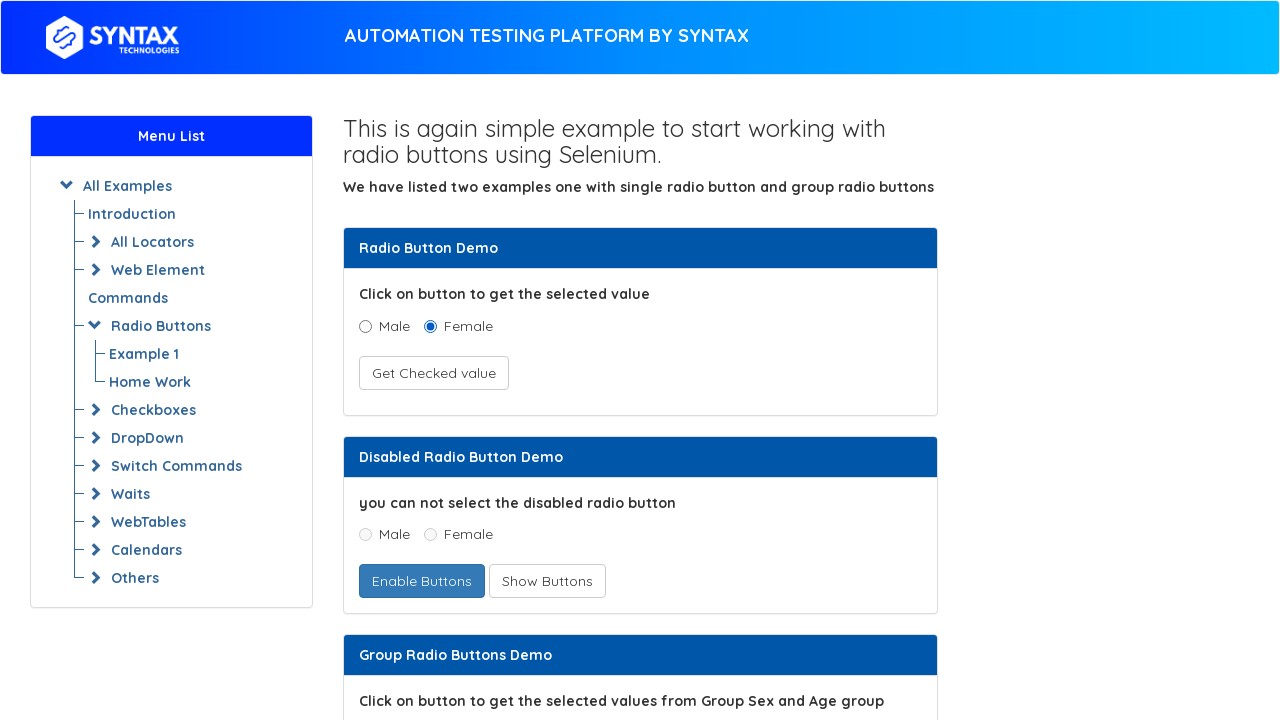

Retrieved all links on the page: 73 links found
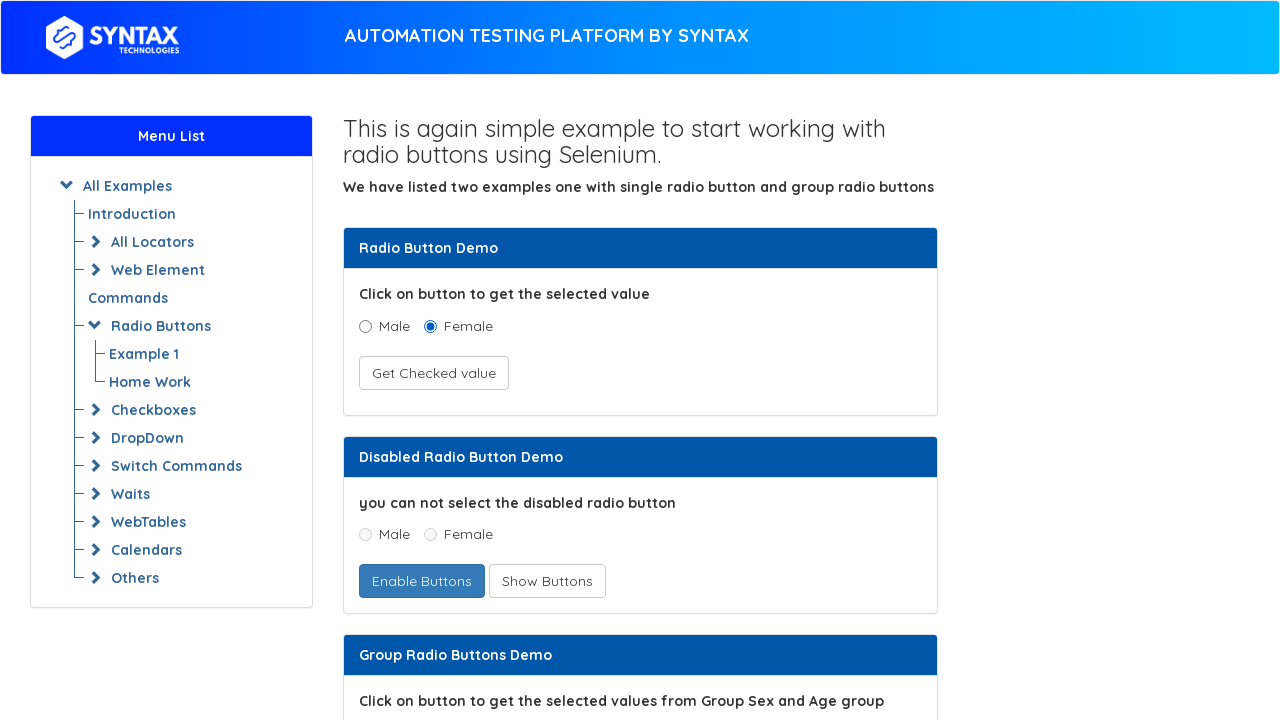

Printed all non-empty link texts from the page
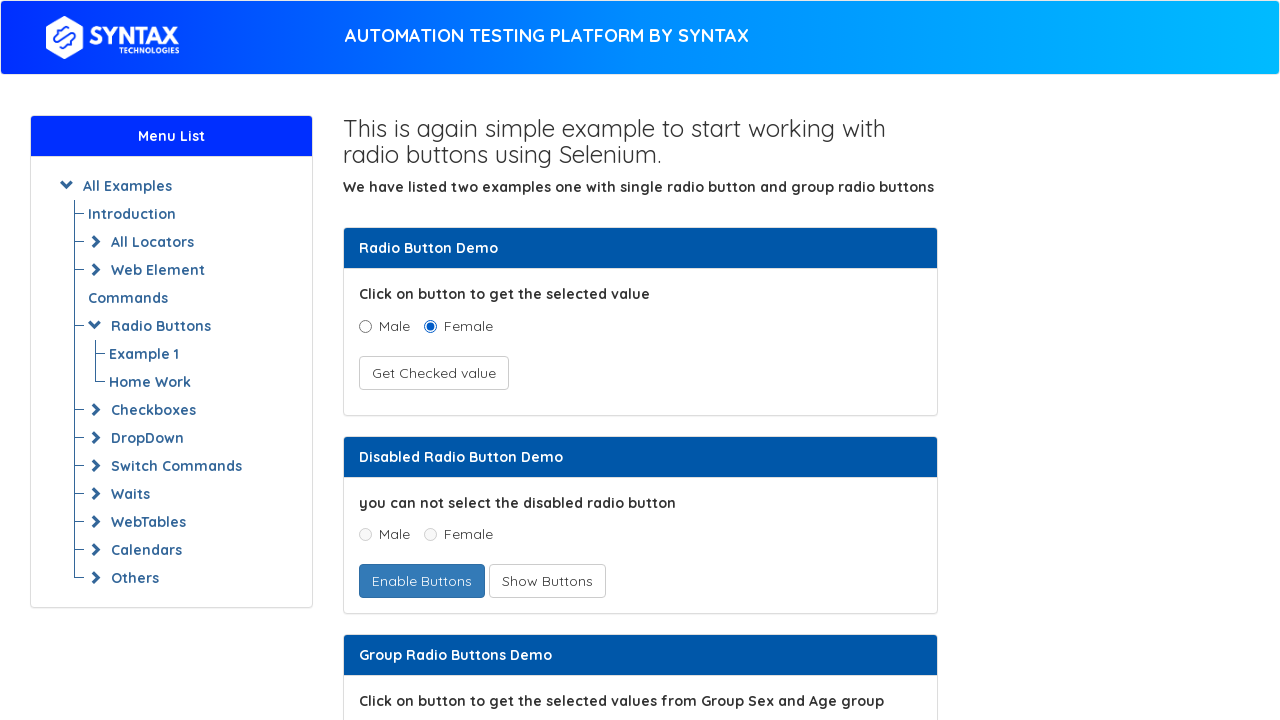

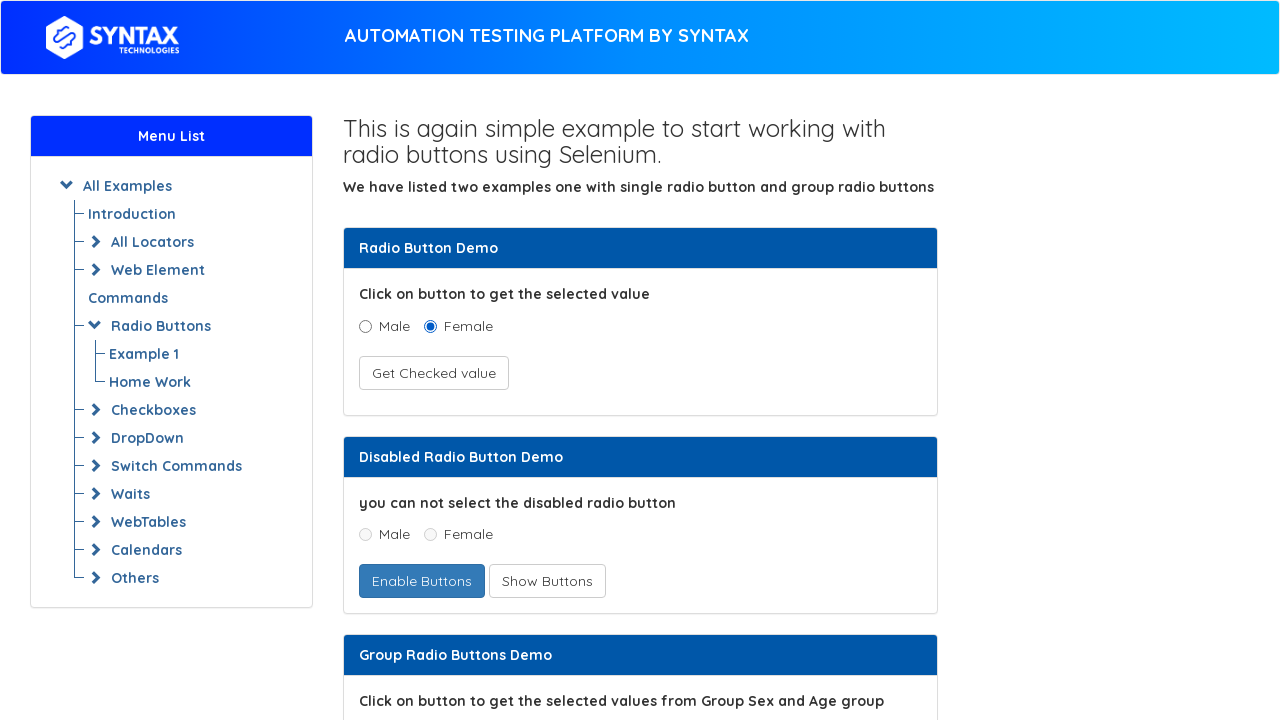